Tests the Browse Languages menu by navigating to the ABC page and then filtering by letter J to view languages starting with J

Starting URL: http://www.99-bottles-of-beer.net

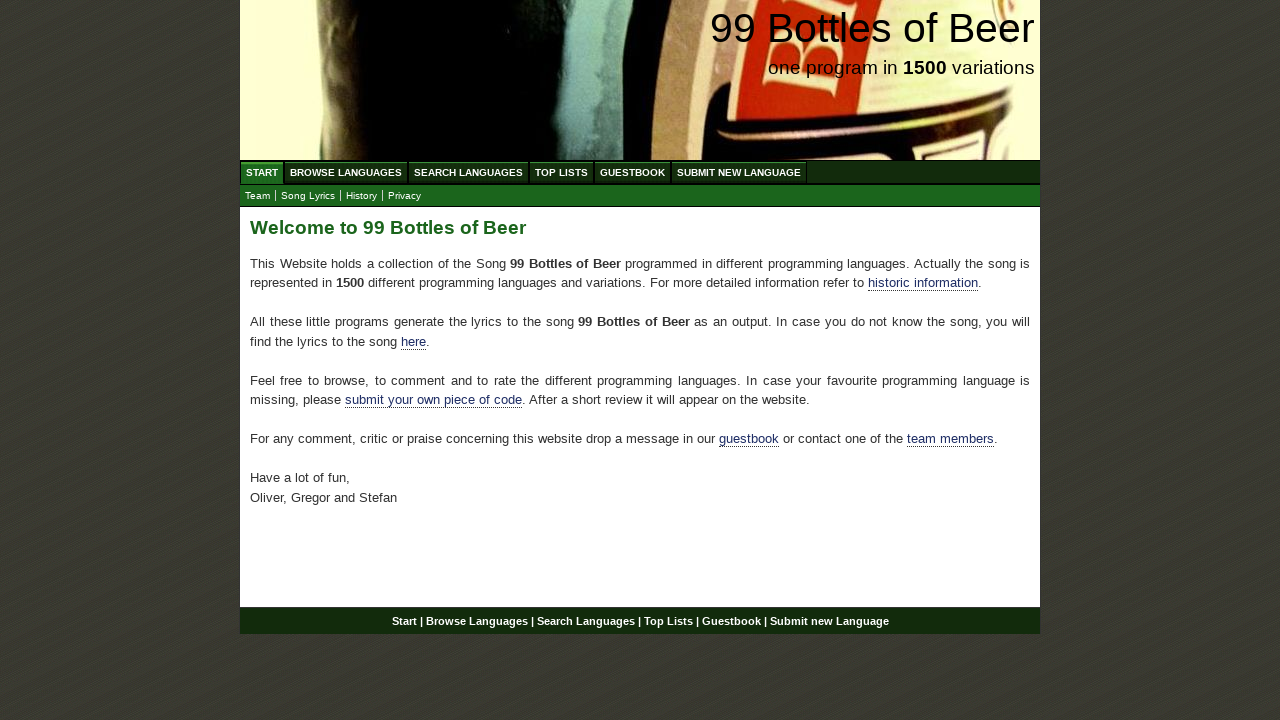

Clicked on Browse Languages (abc.html) in the menu at (346, 172) on ul#menu a[href='/abc.html']
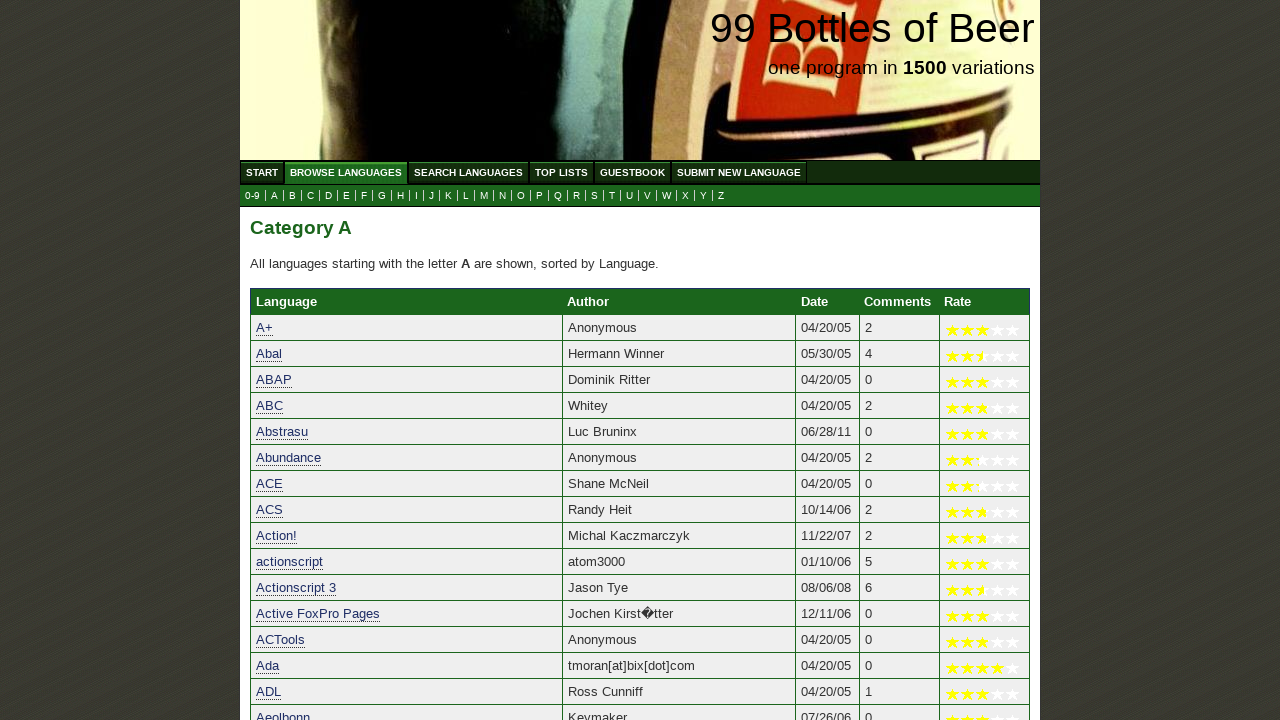

Clicked on letter J in the submenu to filter languages starting with J at (432, 196) on ul#submenu a[href='j.html']
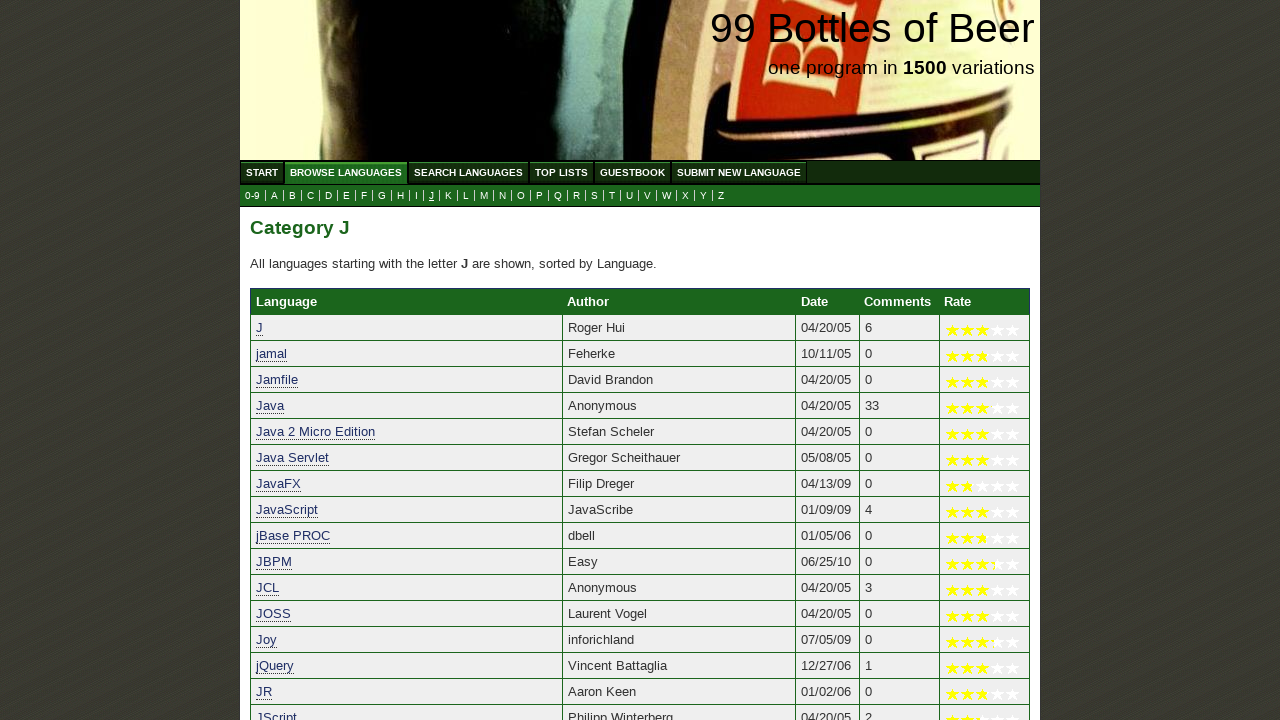

Waited for results page to load and verified content is displayed
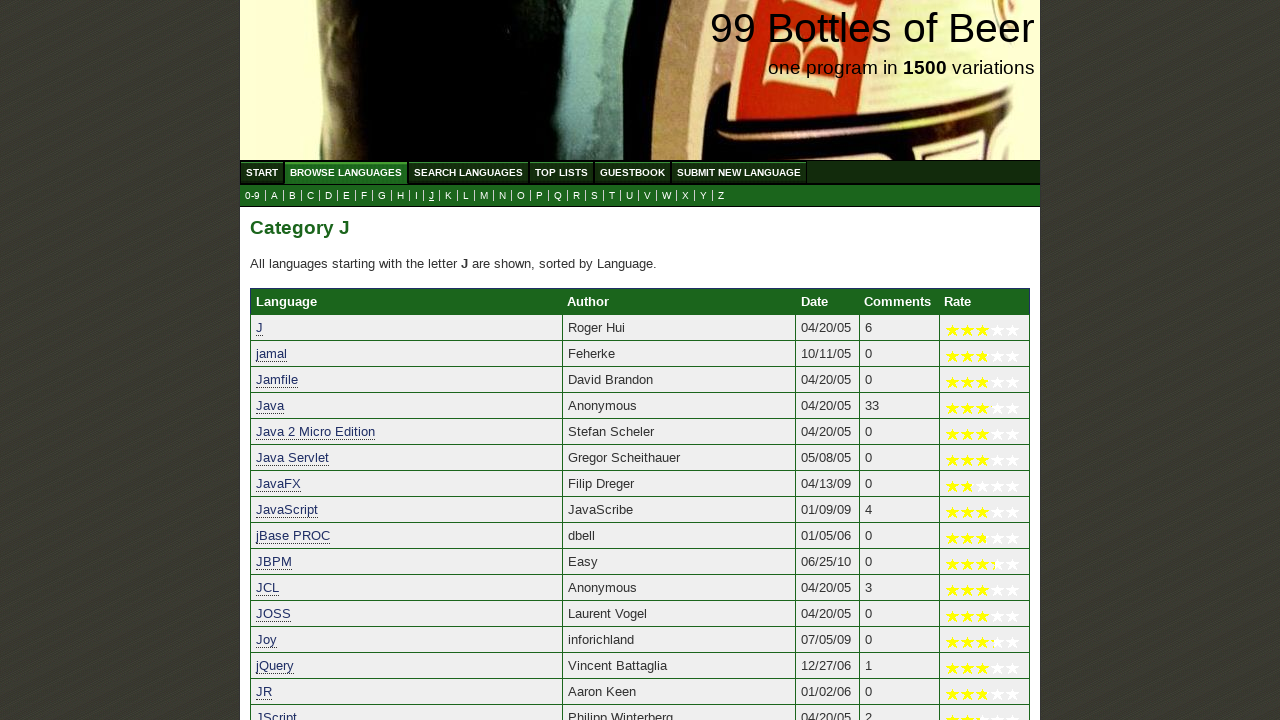

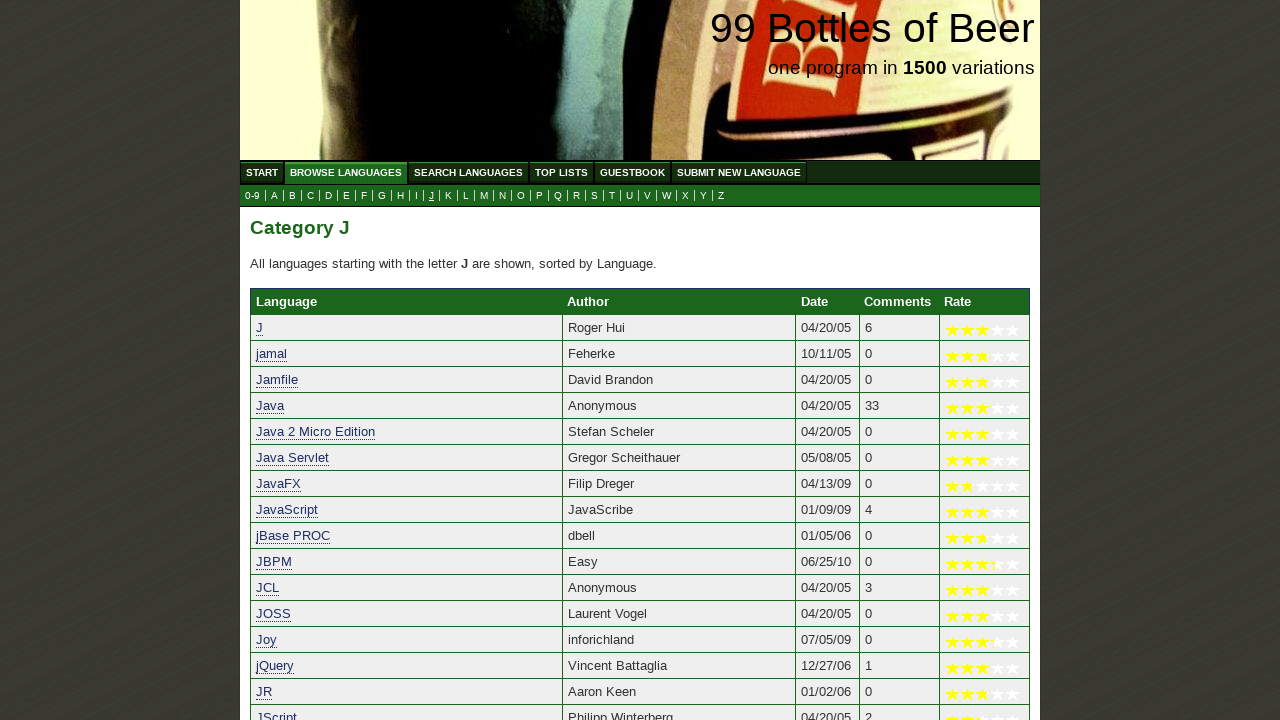